Tests opening a new tab by clicking the new tab button and navigating to the sample page to verify content.

Starting URL: https://demoqa.com/browser-windows

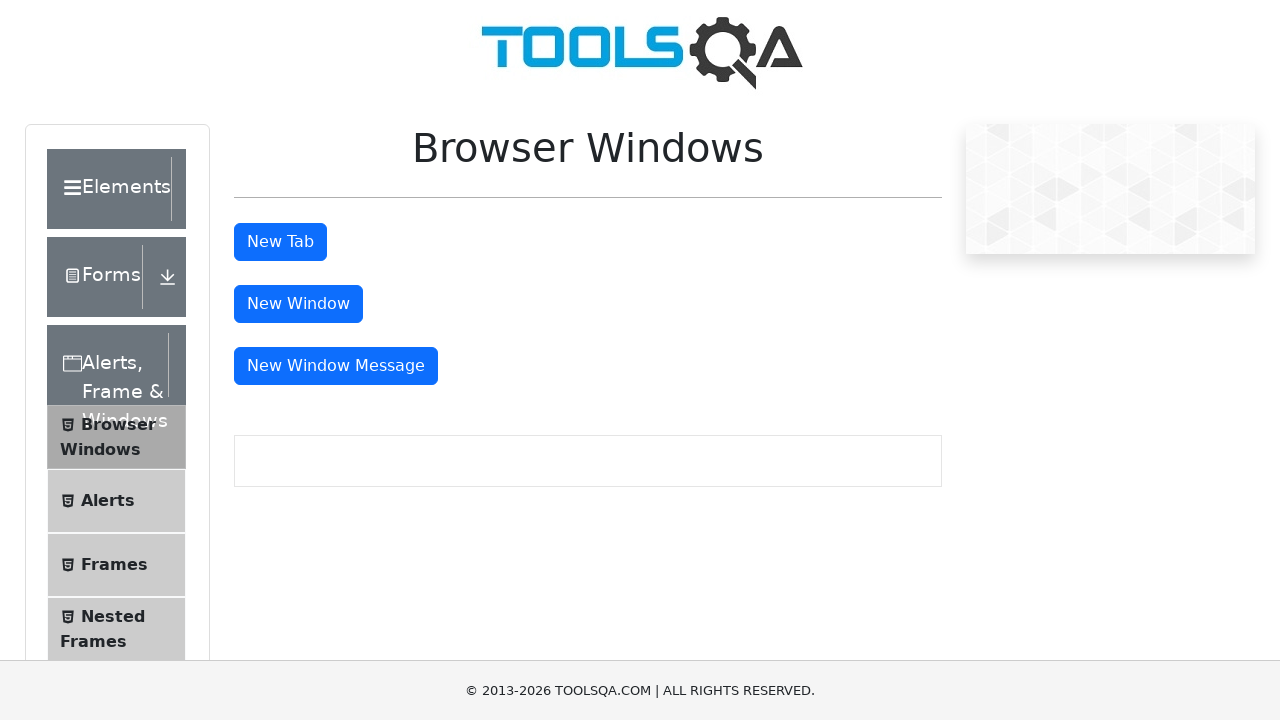

Clicked new tab button at (280, 242) on #tabButton
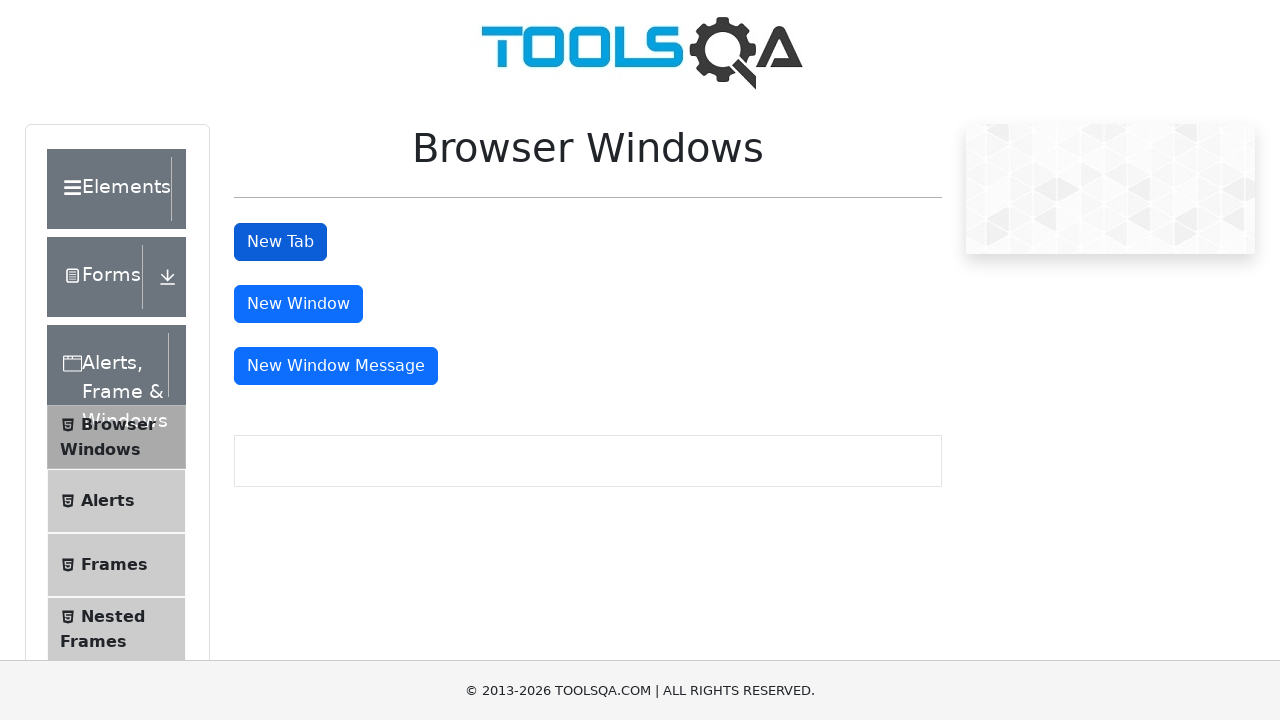

Navigated to sample page
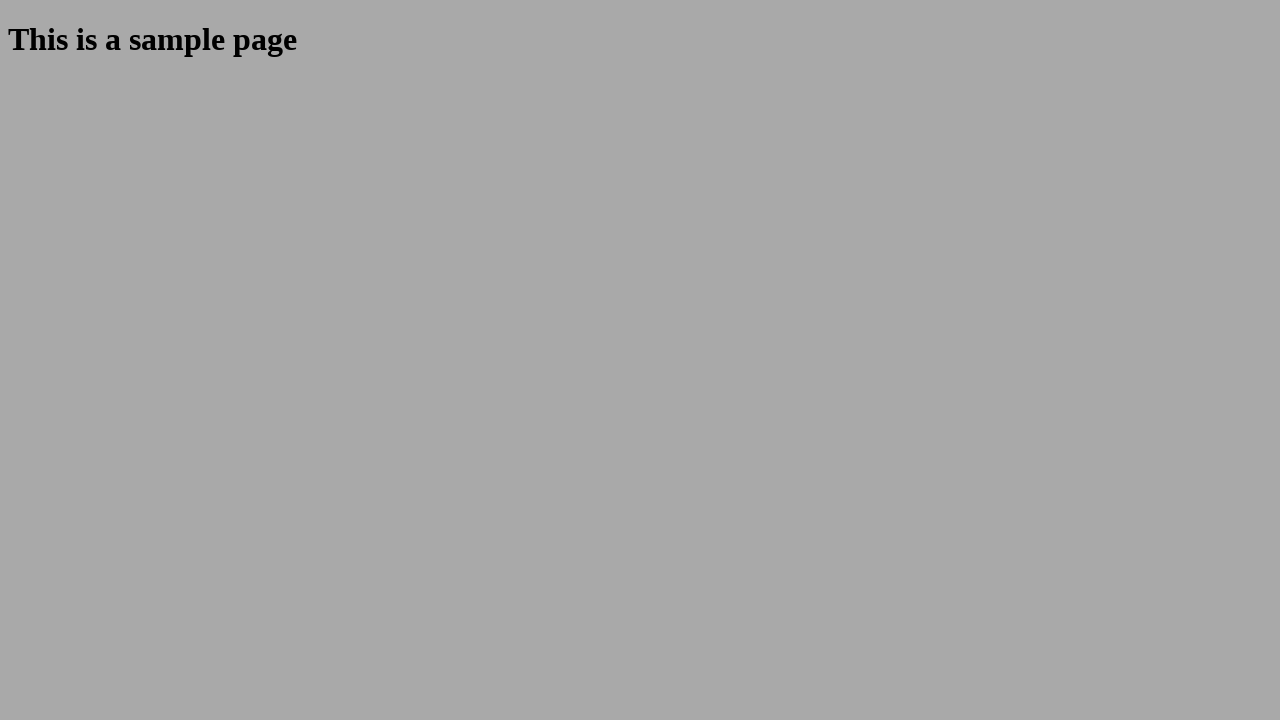

Sample heading loaded and visible
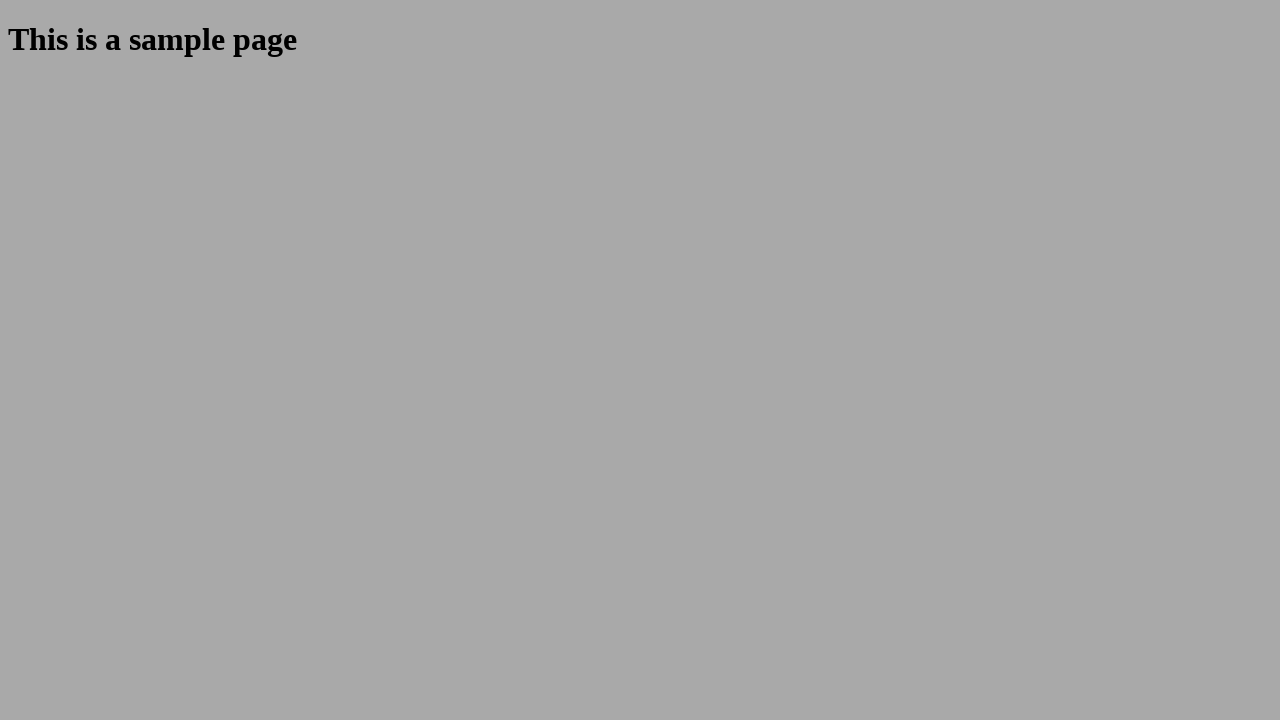

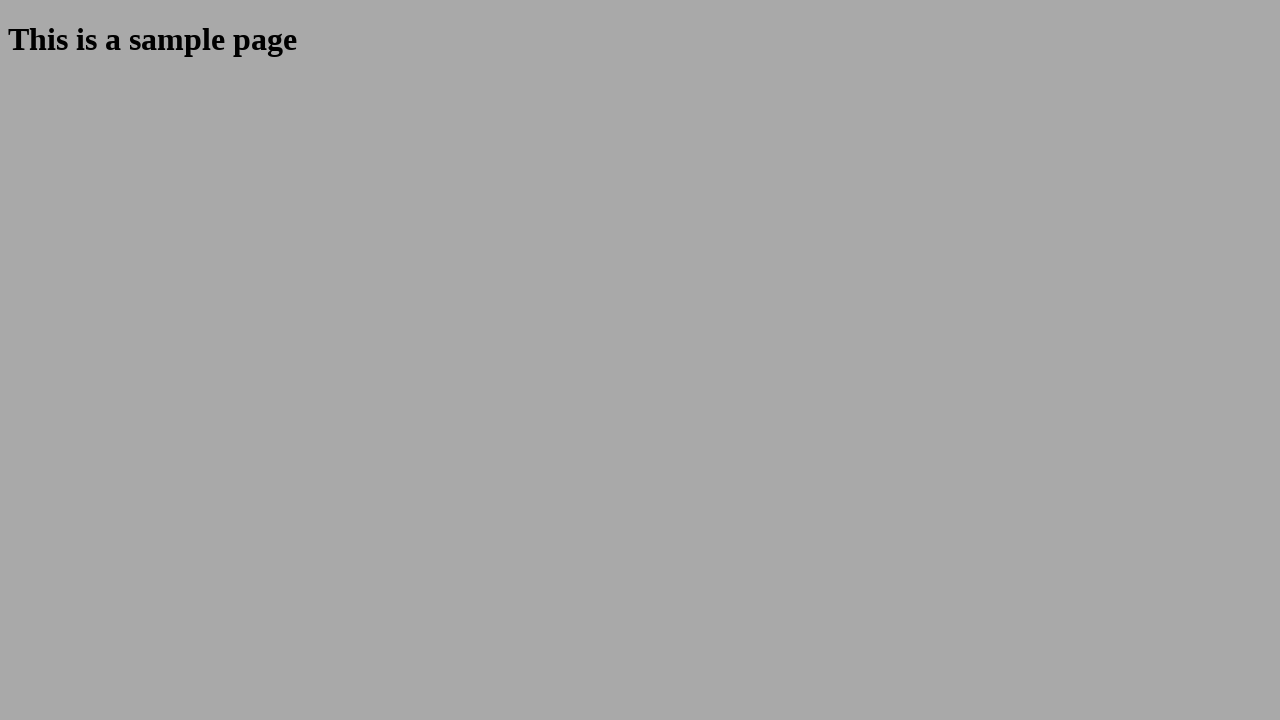